Navigates to the WebdriverIO homepage and verifies that the page has the correct title containing the framework name and description.

Starting URL: https://webdriver.io

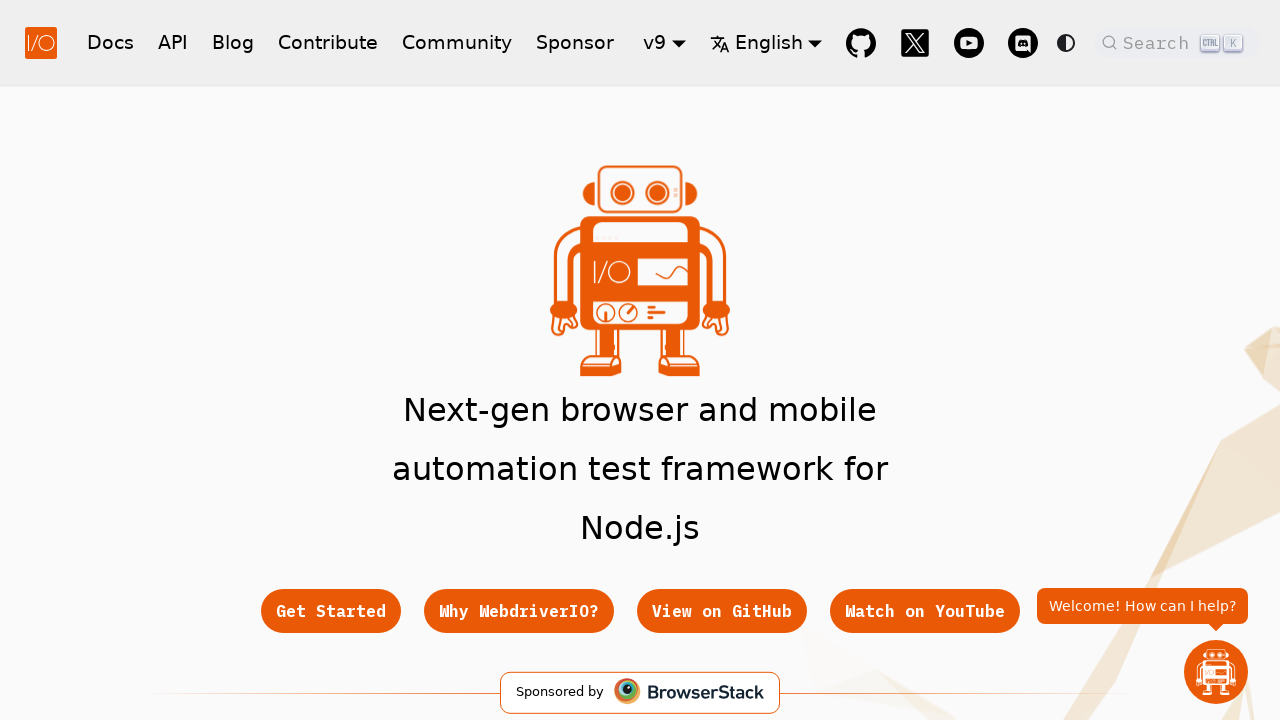

Waited for page to reach domcontentloaded state
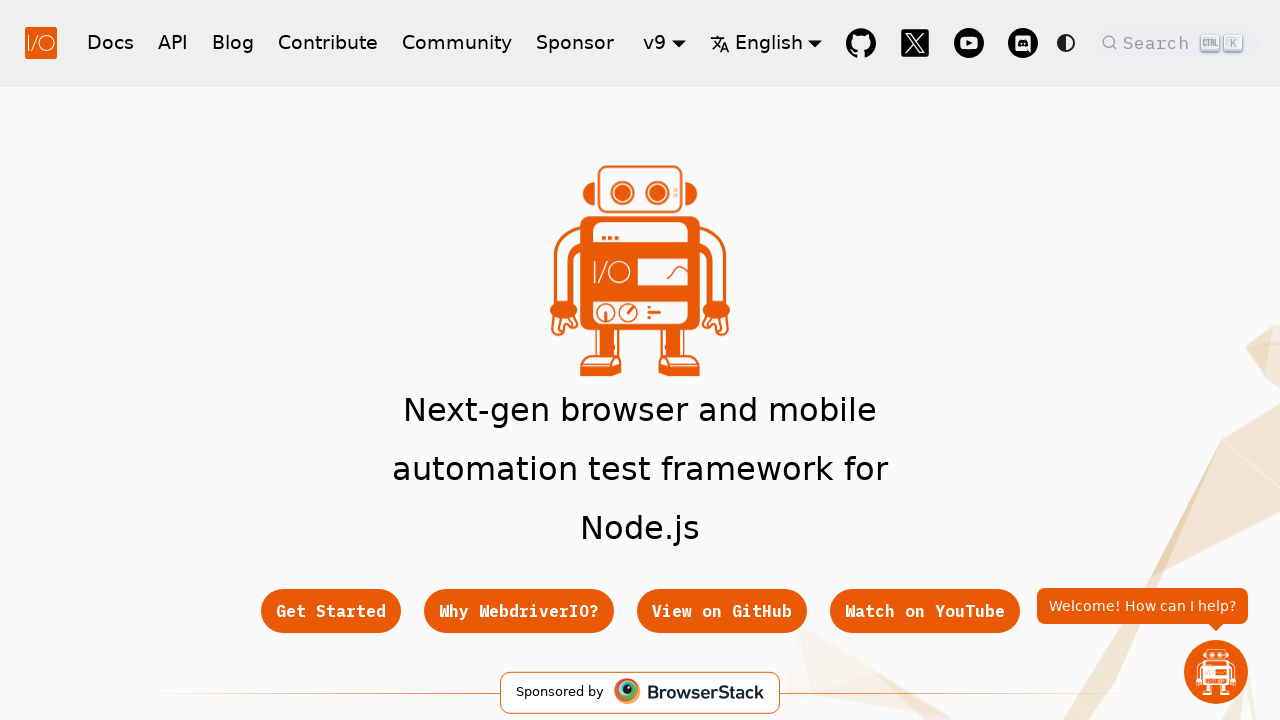

Verified page title contains 'WebdriverIO'
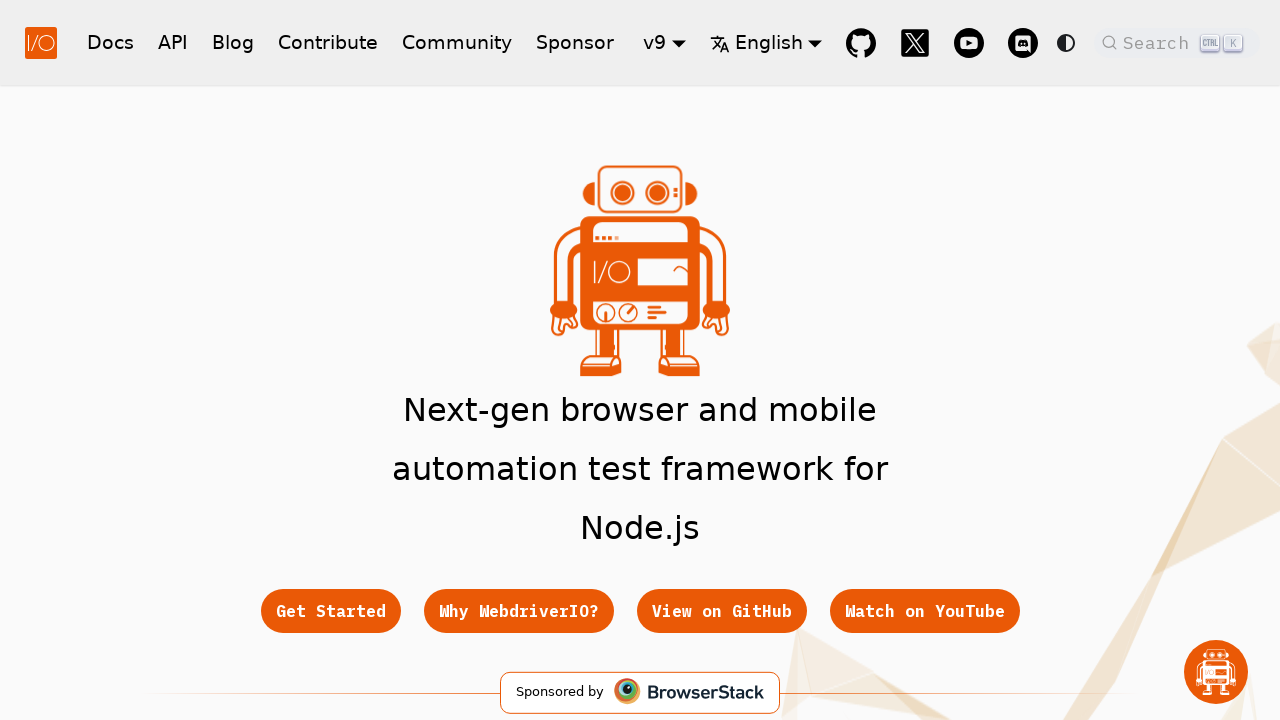

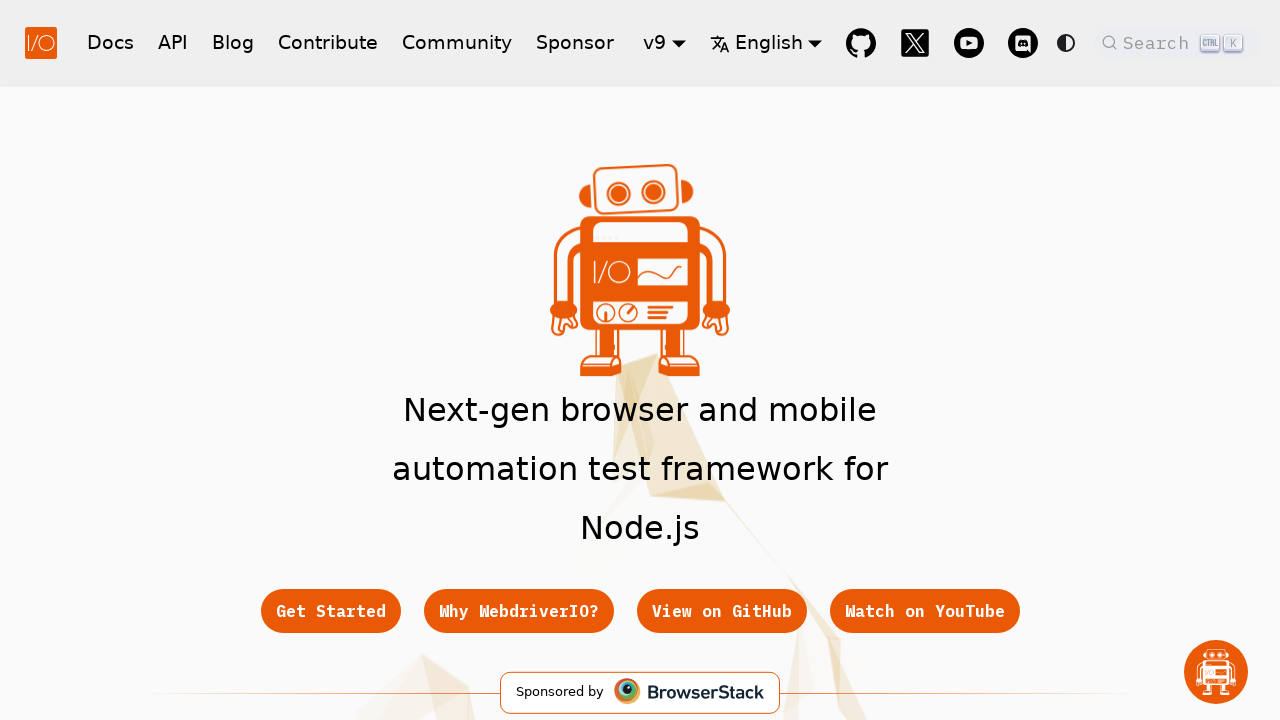